Tests basic browser navigation functionality by visiting Etsy, then using back, forward, and refresh navigation actions.

Starting URL: https://www.etsy.com/

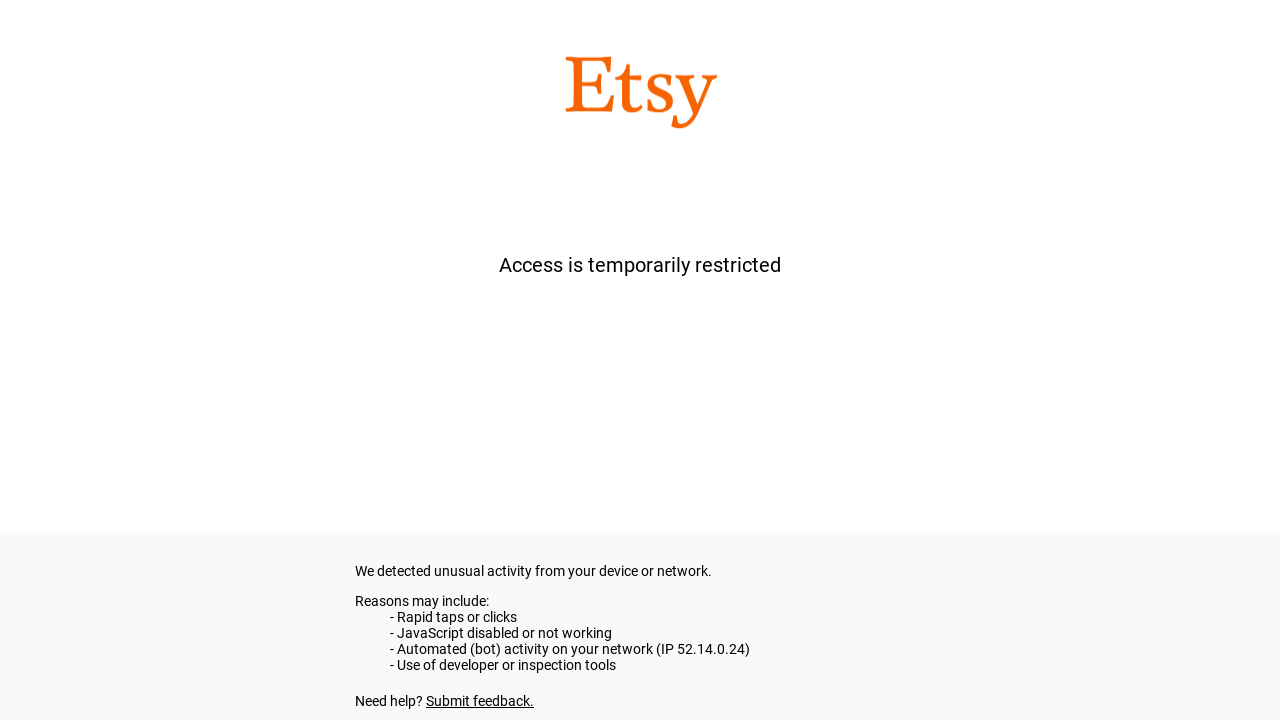

Set viewport size to 1920x1080
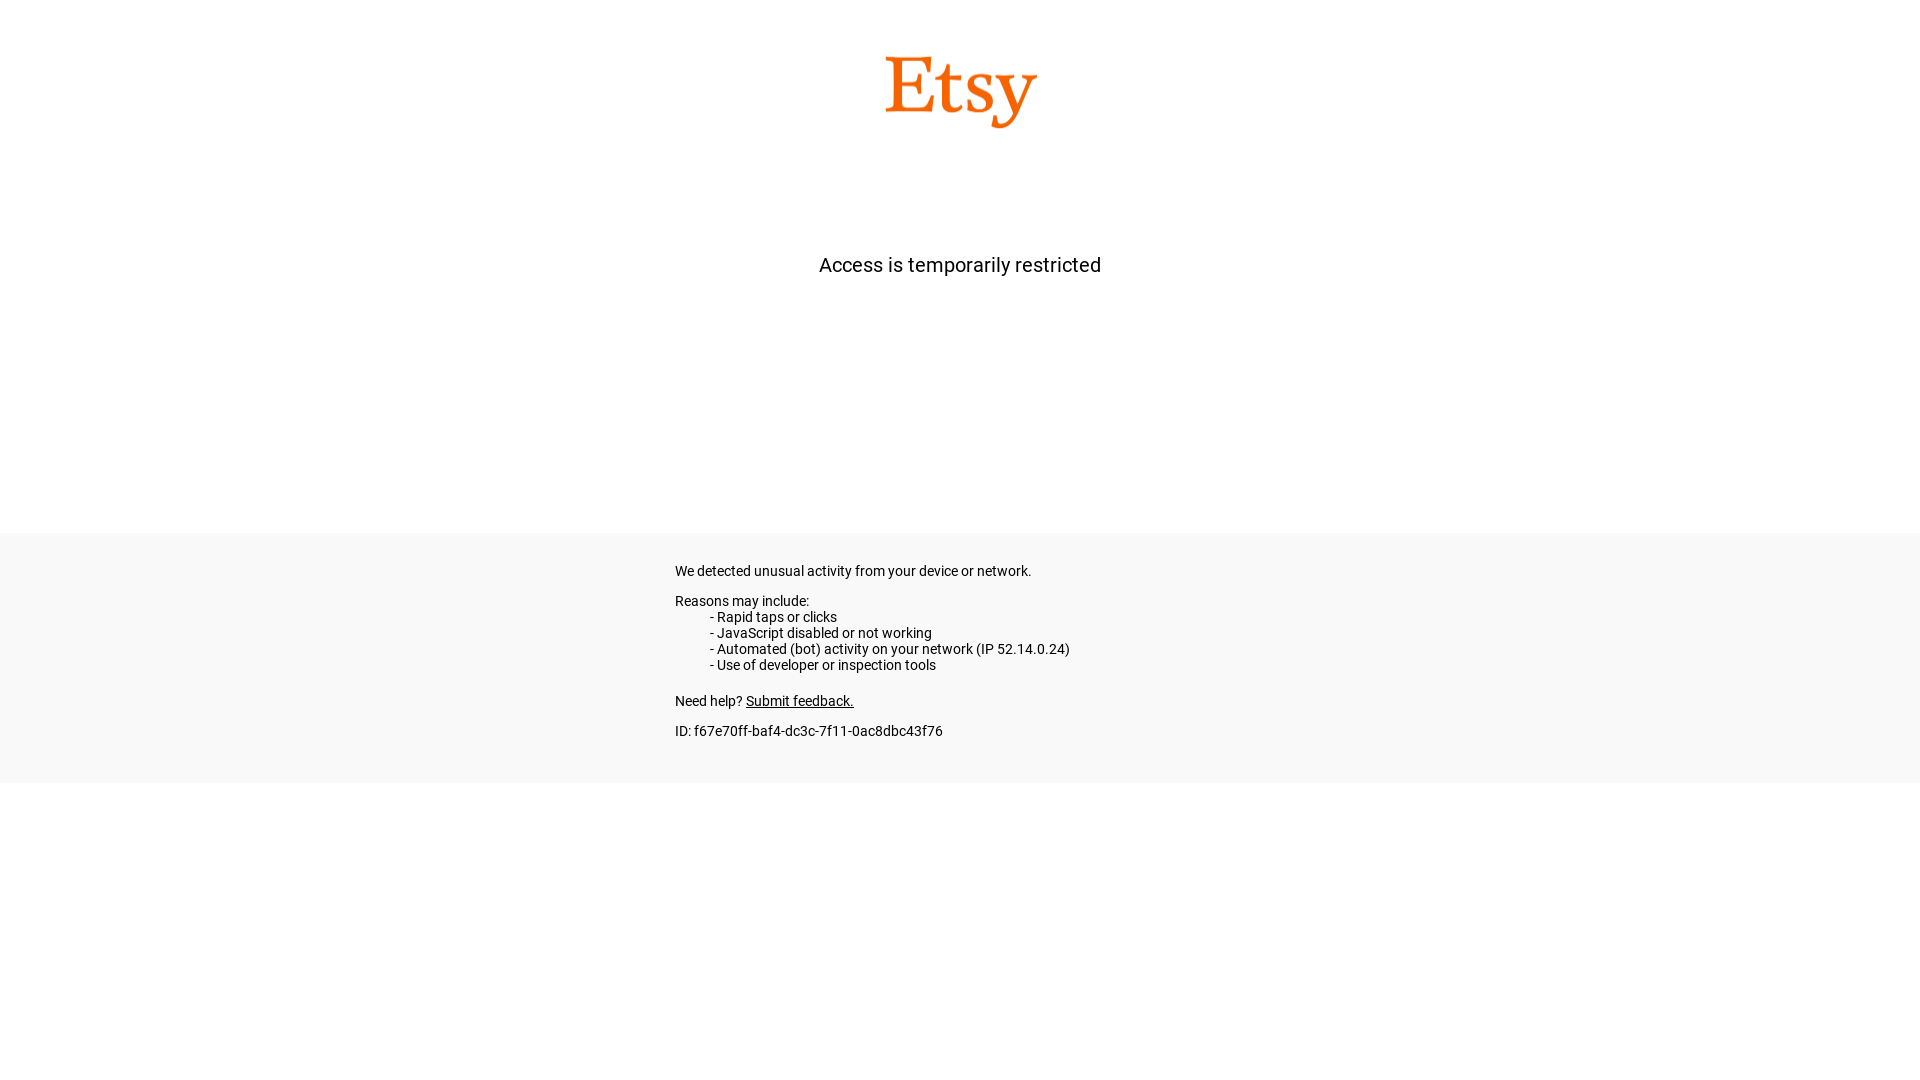

Navigated back in browser history
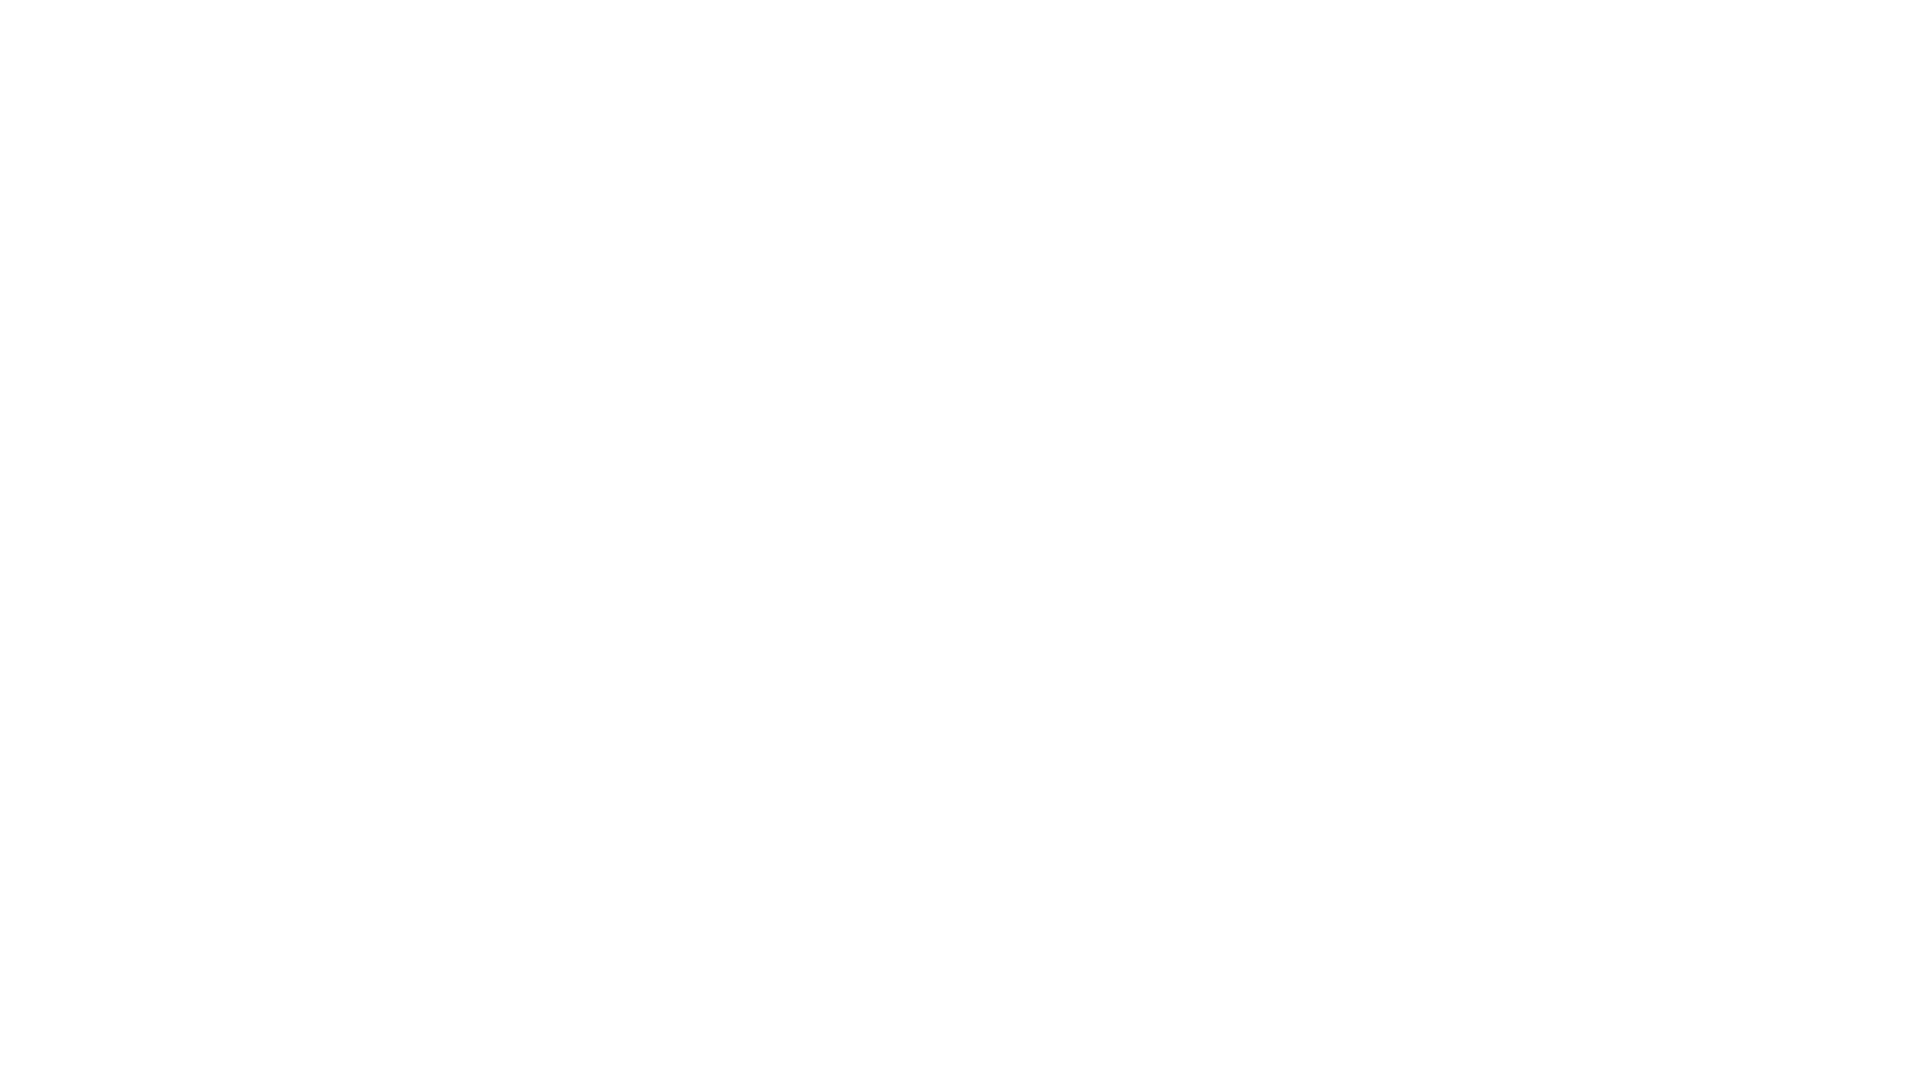

Navigated forward in browser history back to Etsy
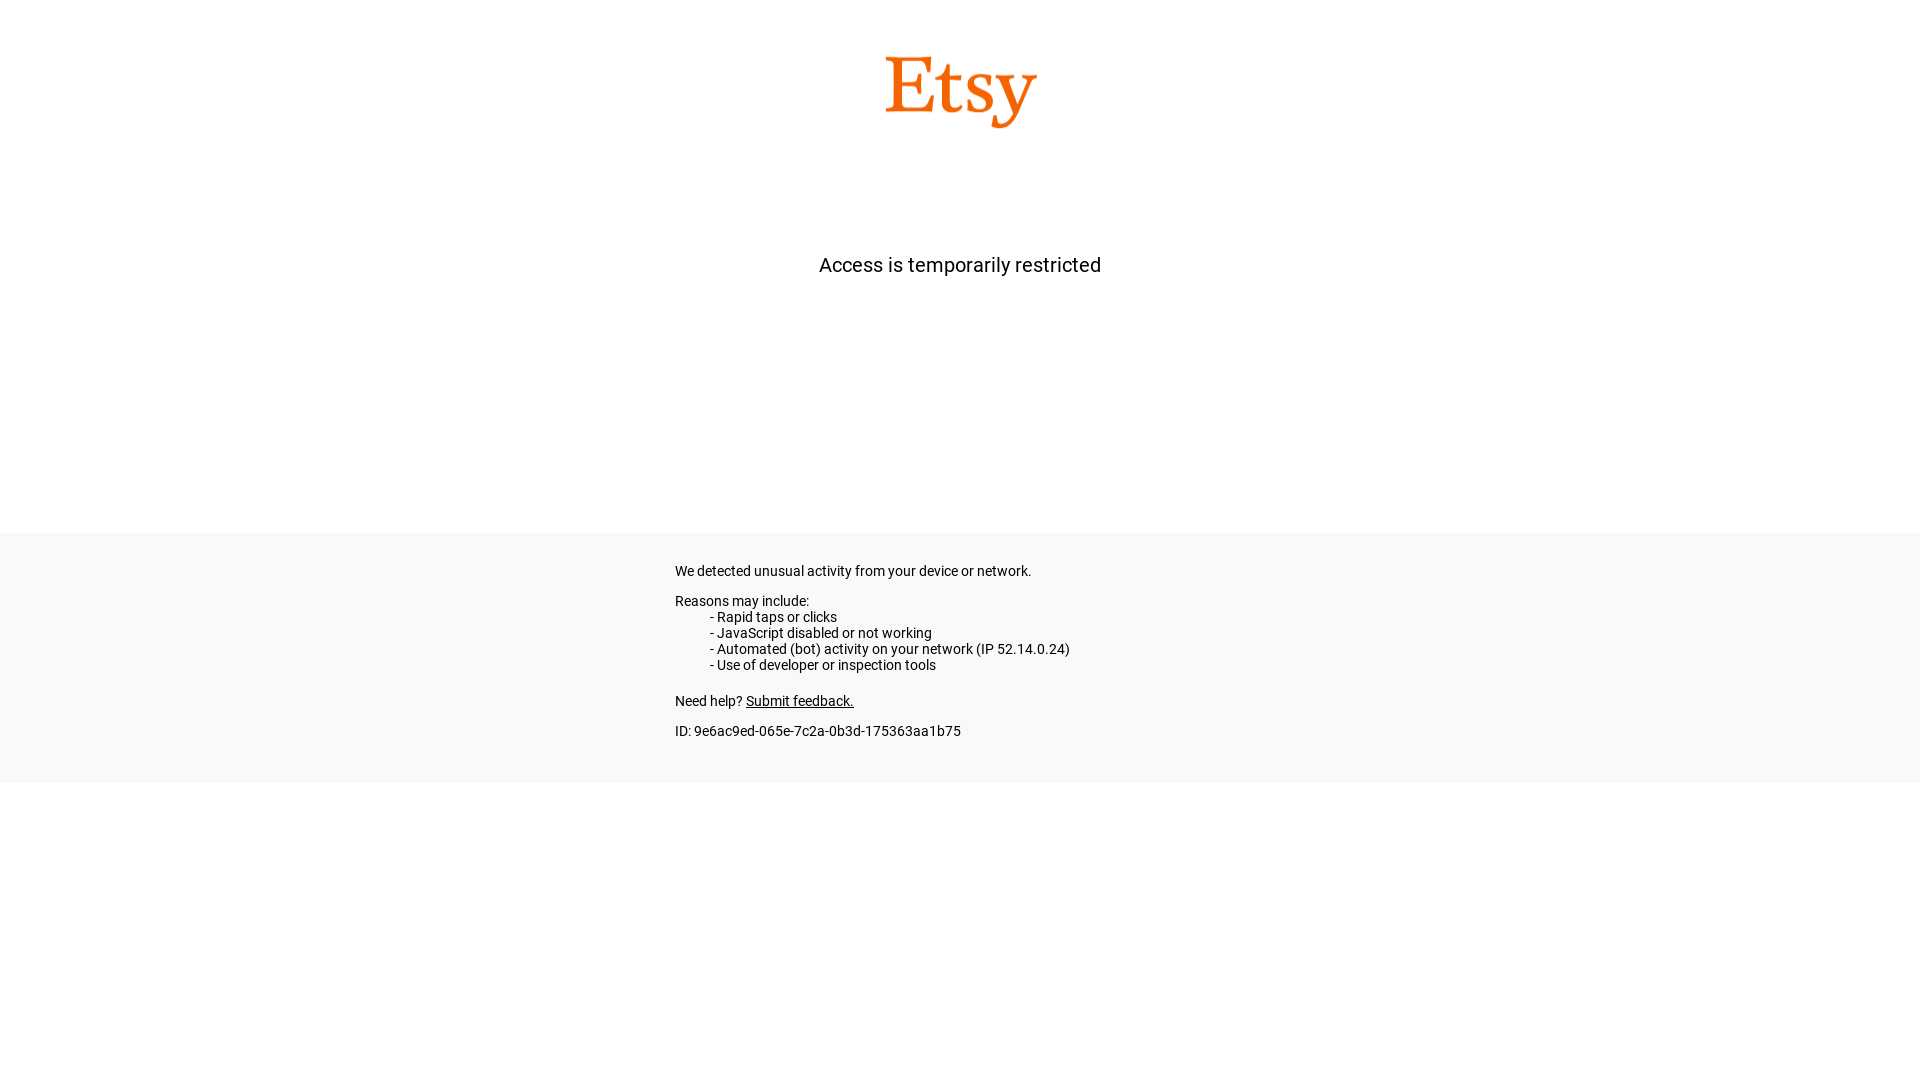

Refreshed the Etsy page
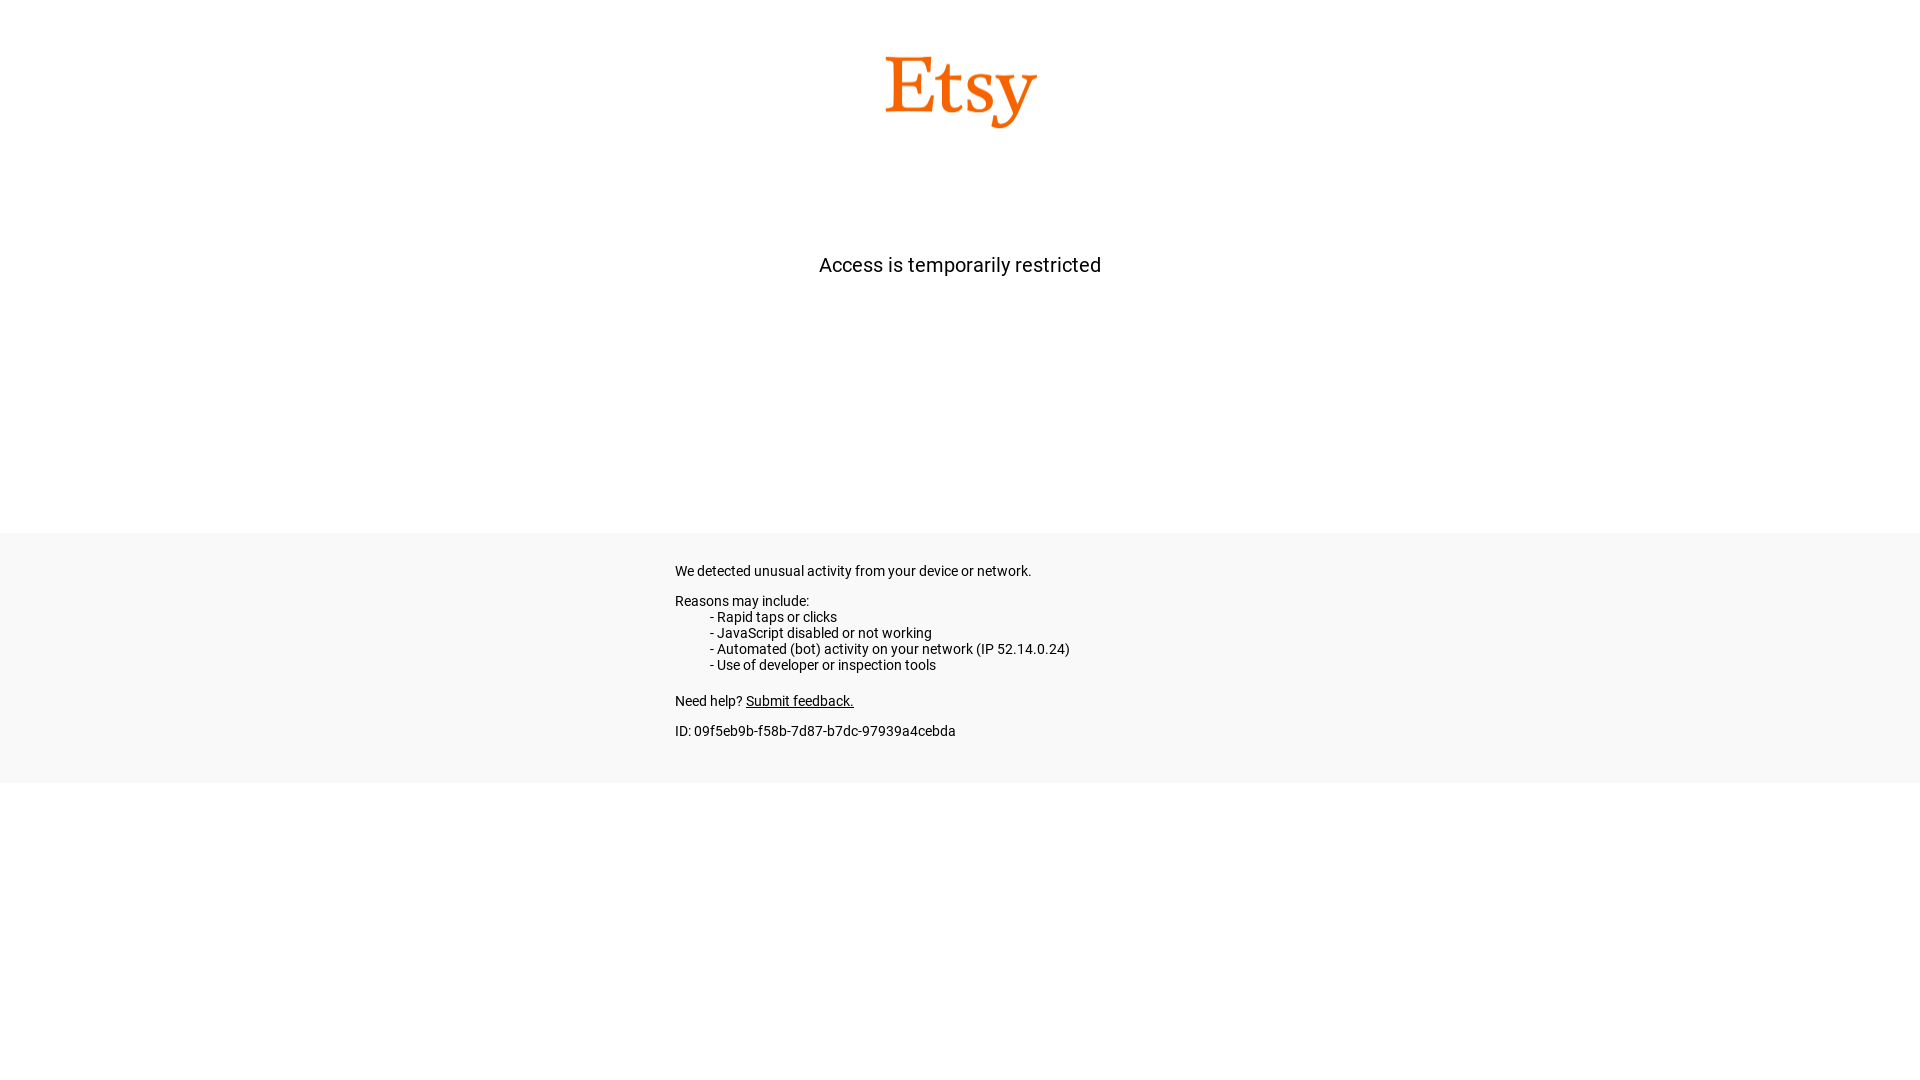

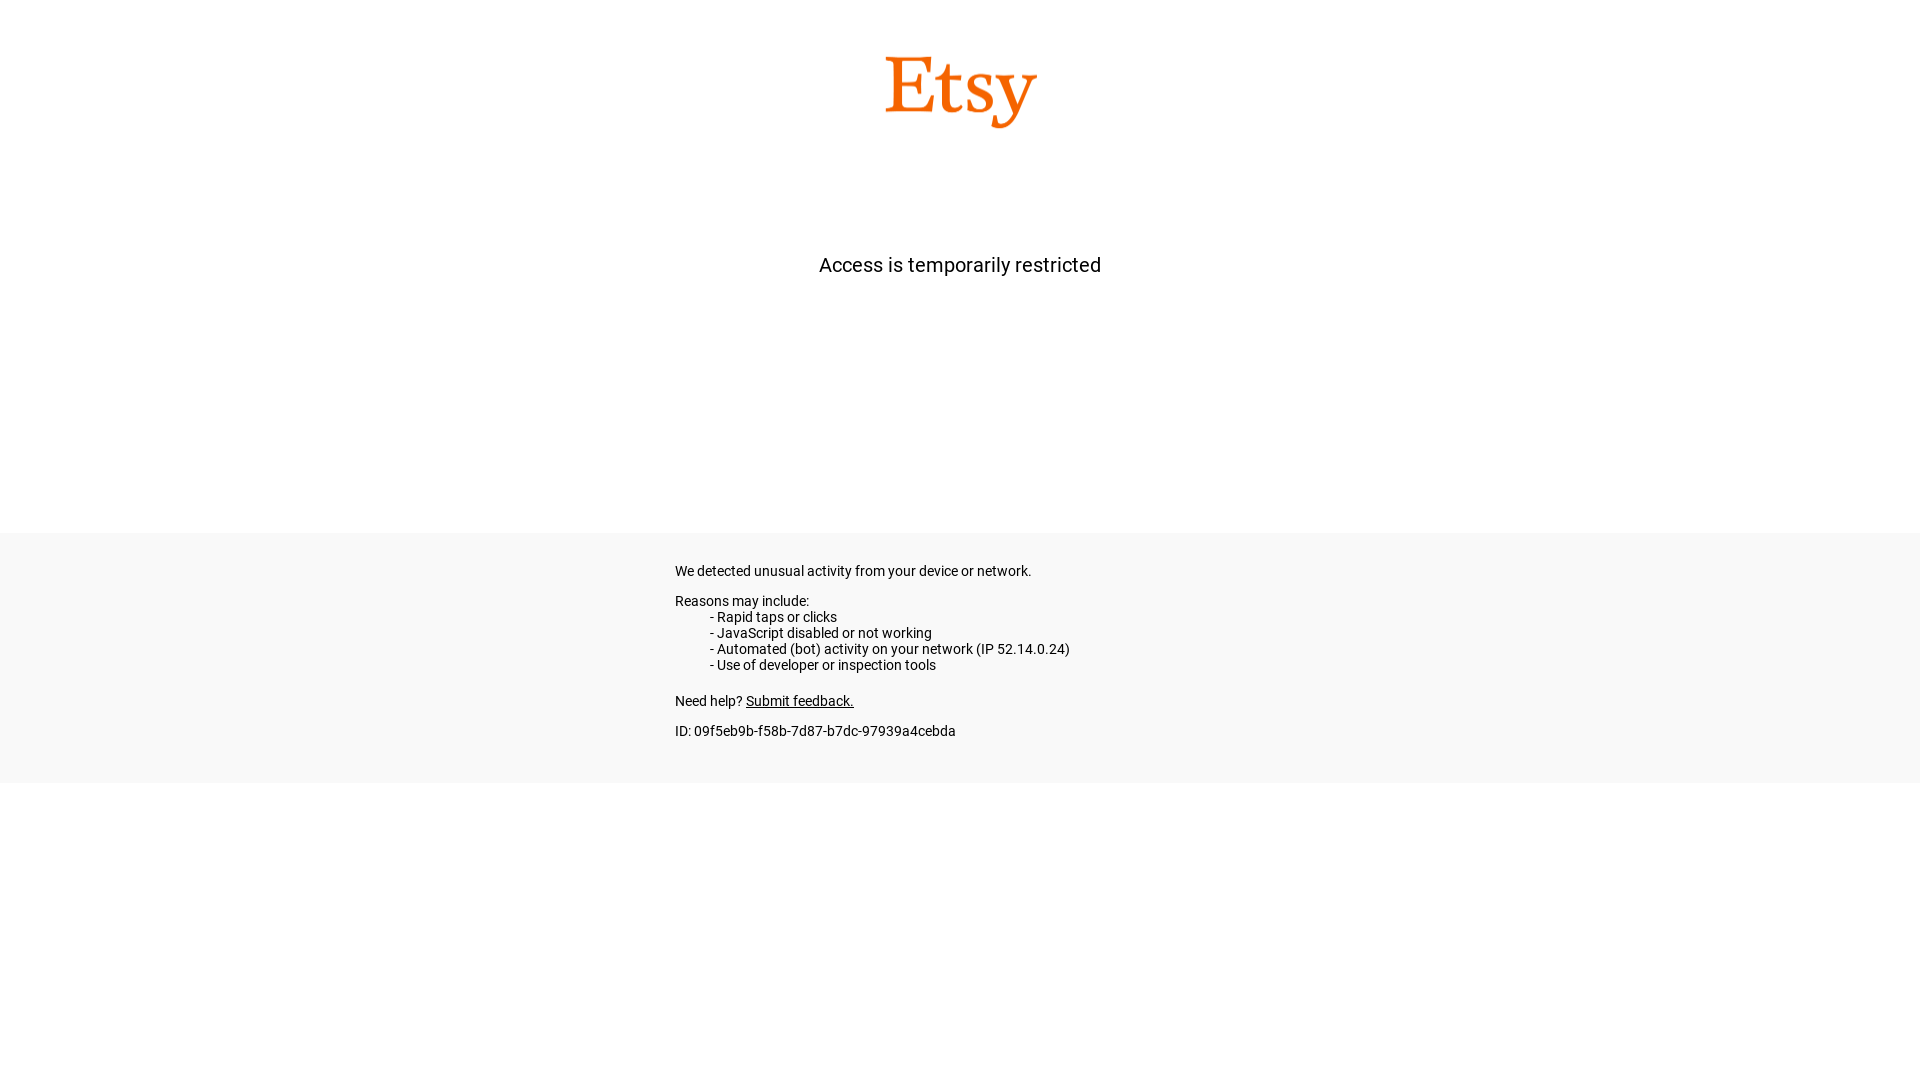